Tests clicking the Selenium Training banner which opens a new tab to Tools QA, then verifies the new tab title

Starting URL: https://demoqa.com/

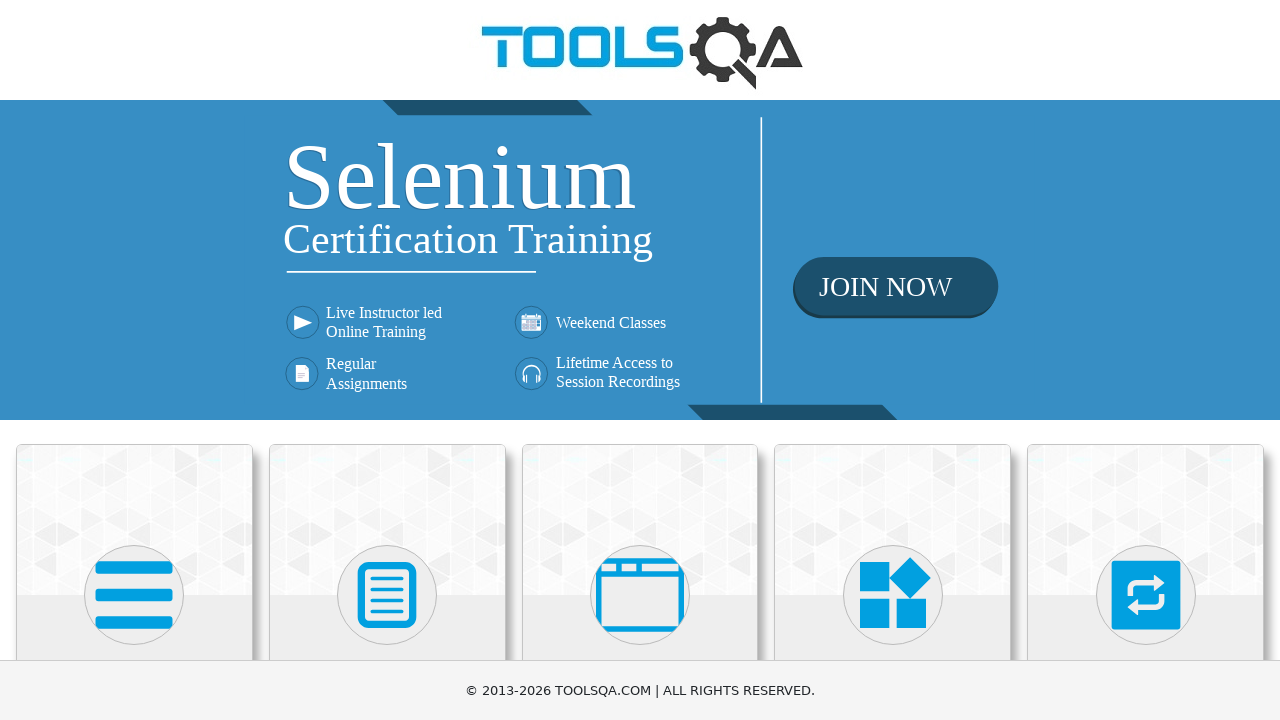

Clicked Selenium Training banner link at (640, 260) on xpath=//div[@class='home-banner']/a
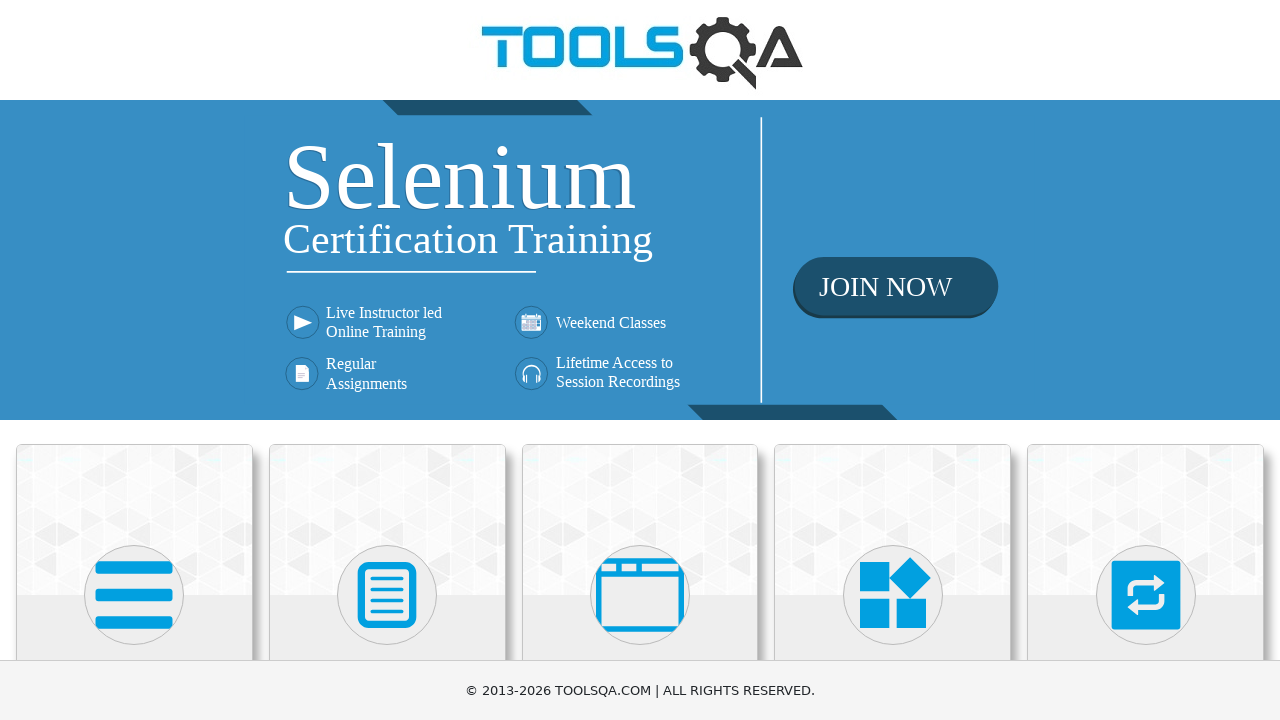

New tab opened and page object obtained
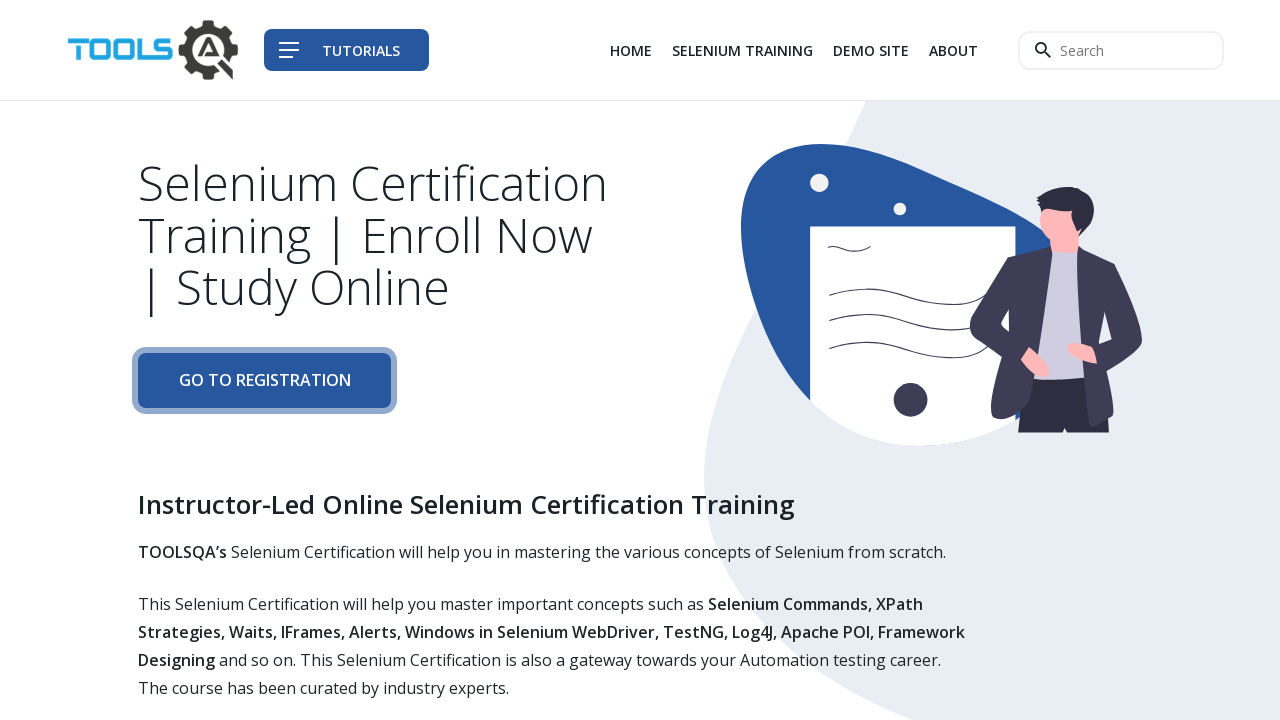

New tab page fully loaded
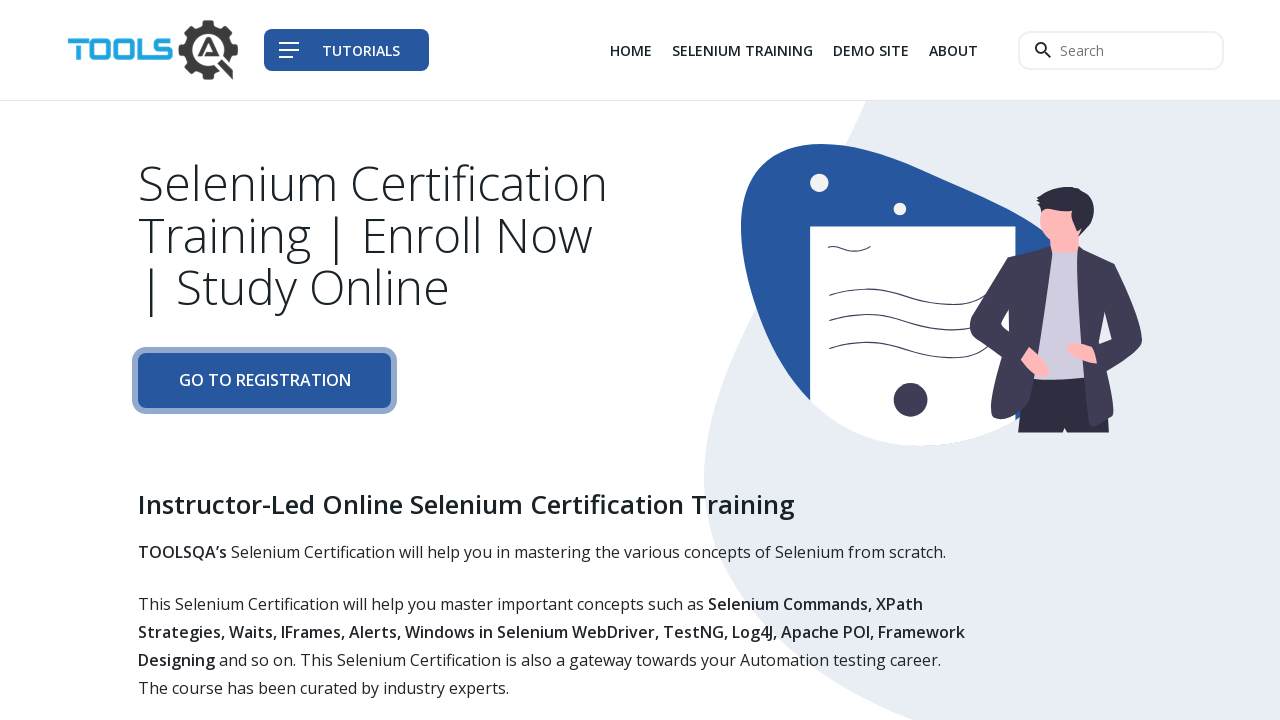

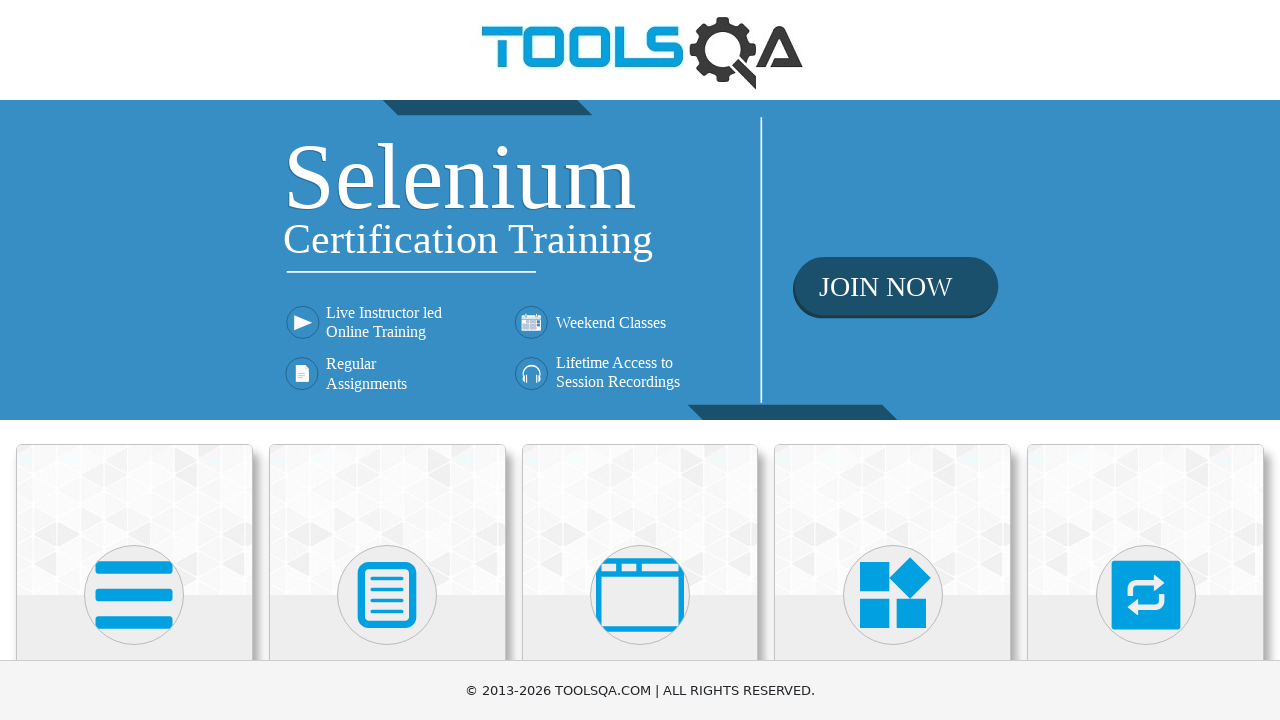